Tests form interaction by filling a text input field with a name and selecting a radio button on a test automation practice page

Starting URL: https://testautomationpractice.blogspot.com/

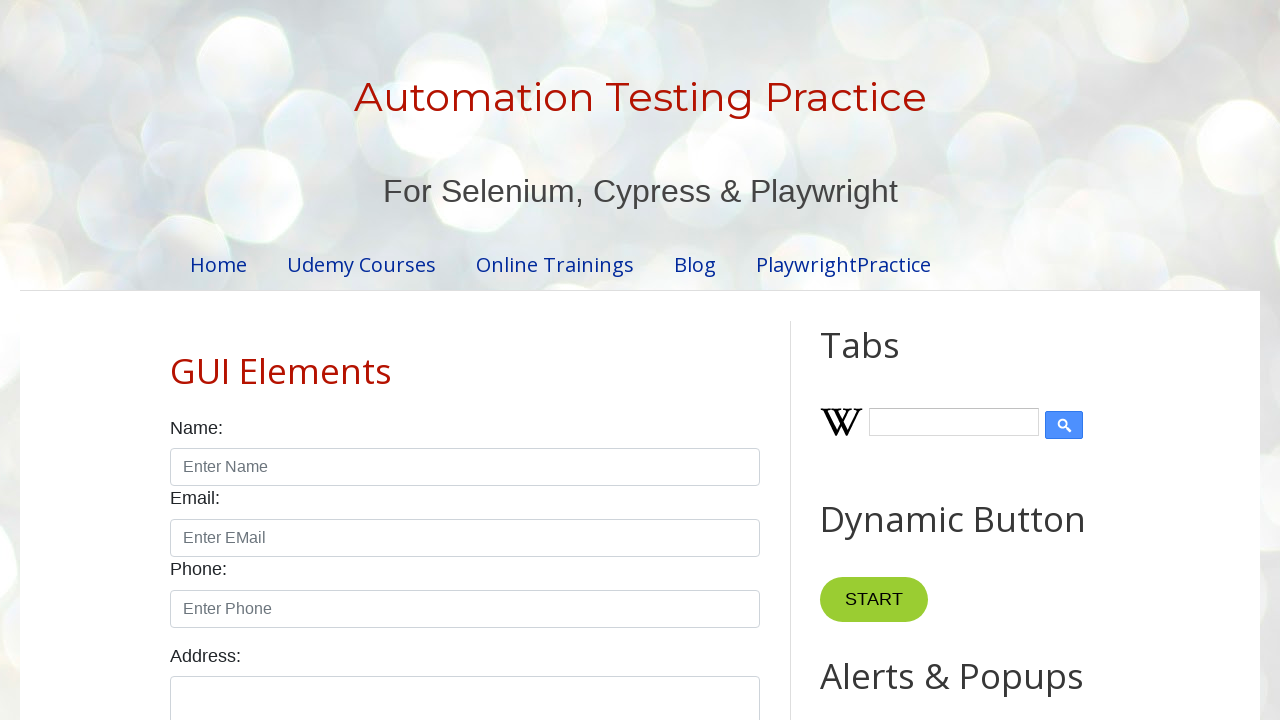

Navigated to test automation practice page
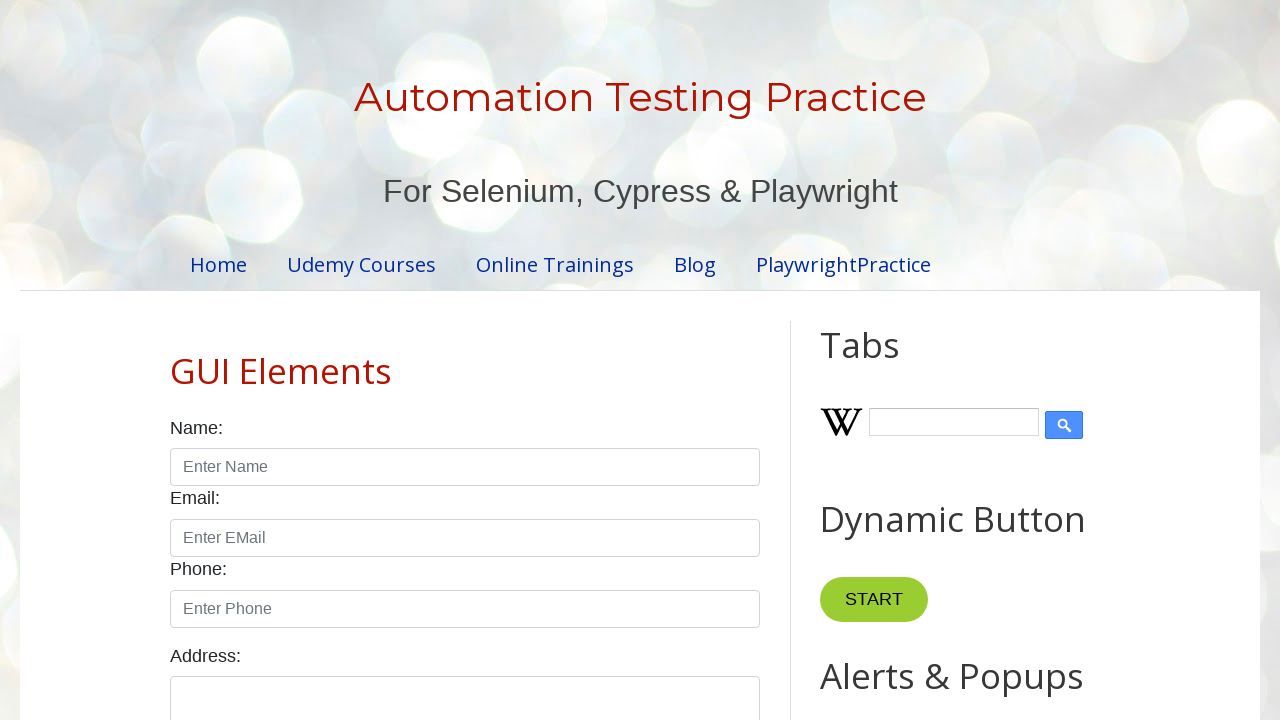

Filled name input field with 'pawan' on input#name
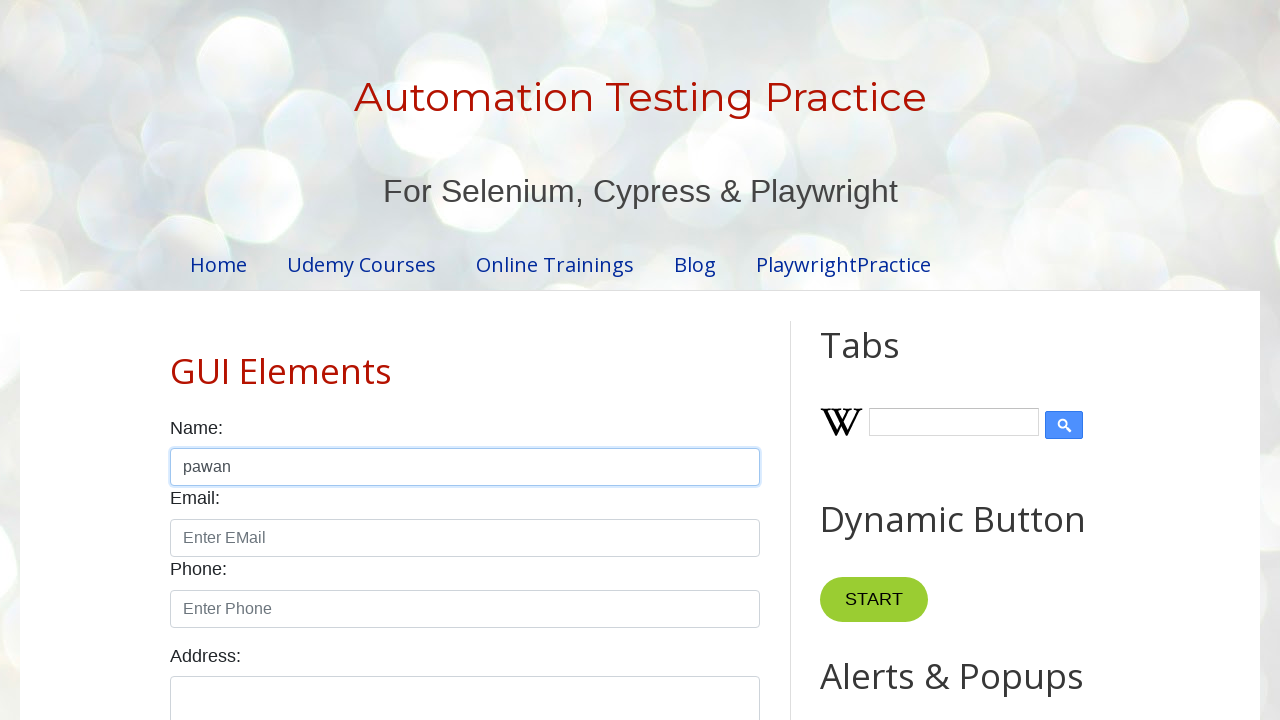

Selected male radio button at (176, 360) on input#male
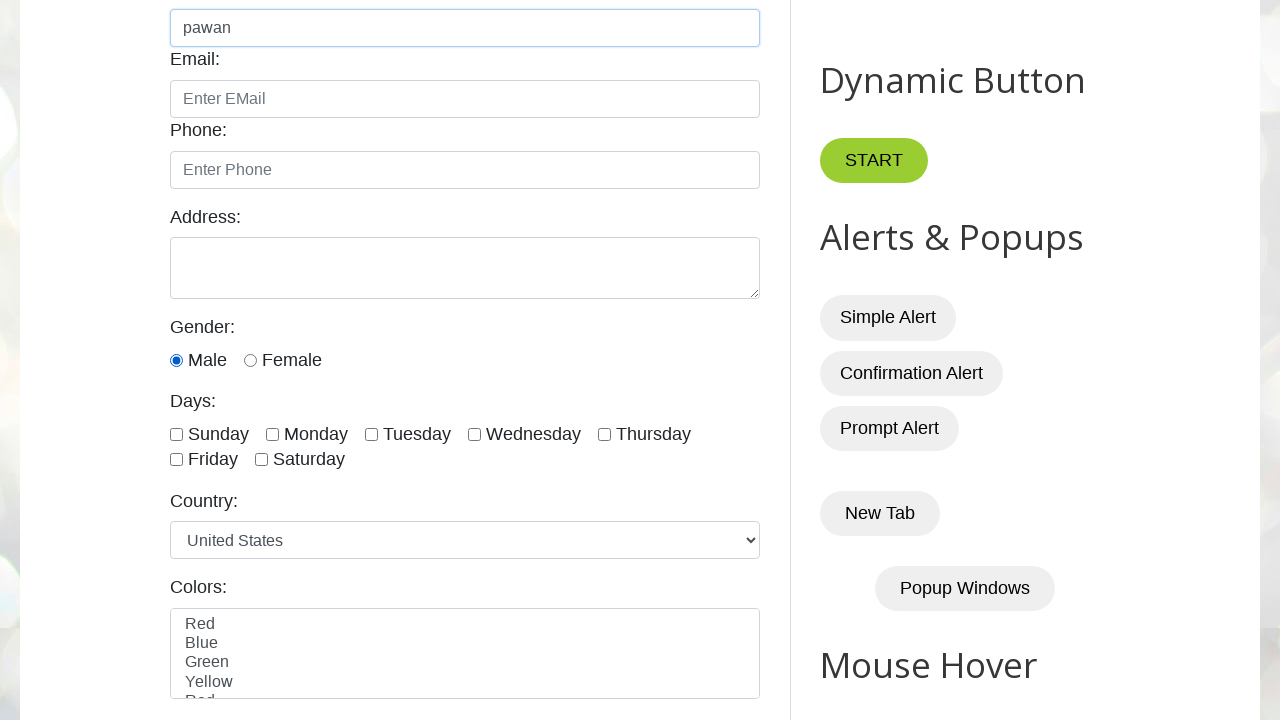

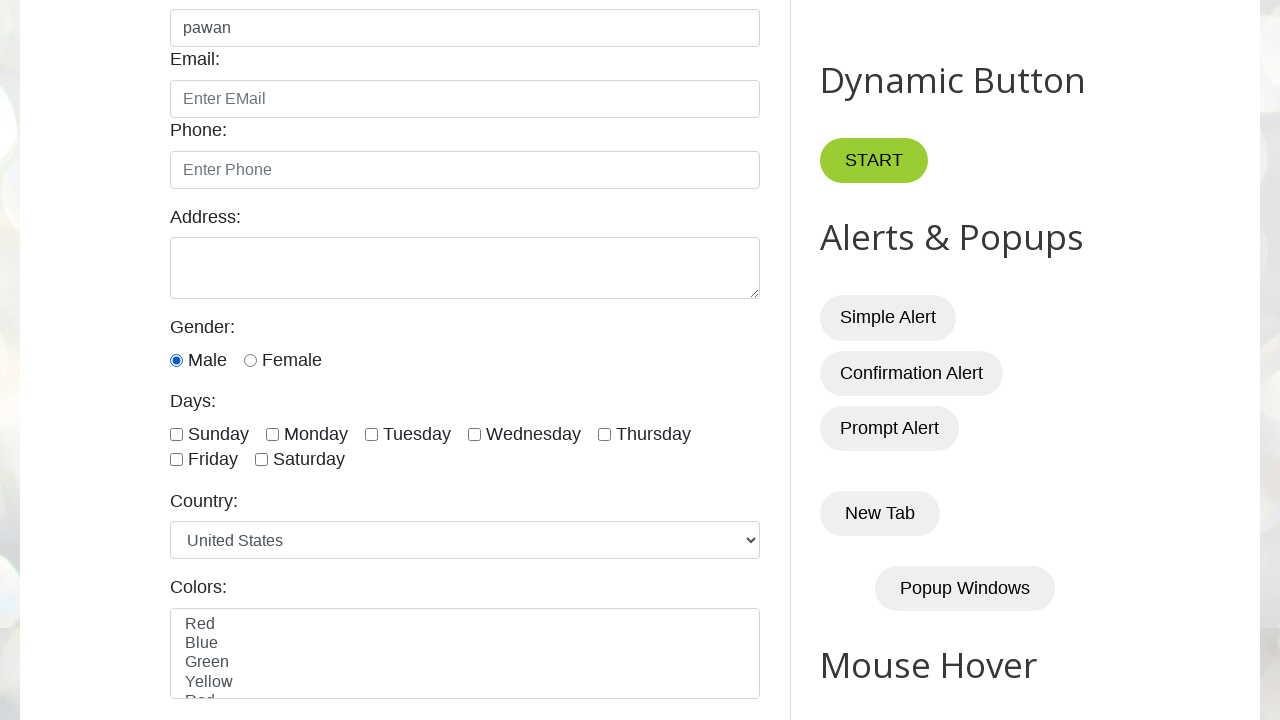